Tests closing a fake modal dialog by pressing Escape on the OK button

Starting URL: https://testpages.eviltester.com/styled/alerts/fake-alert-test.html

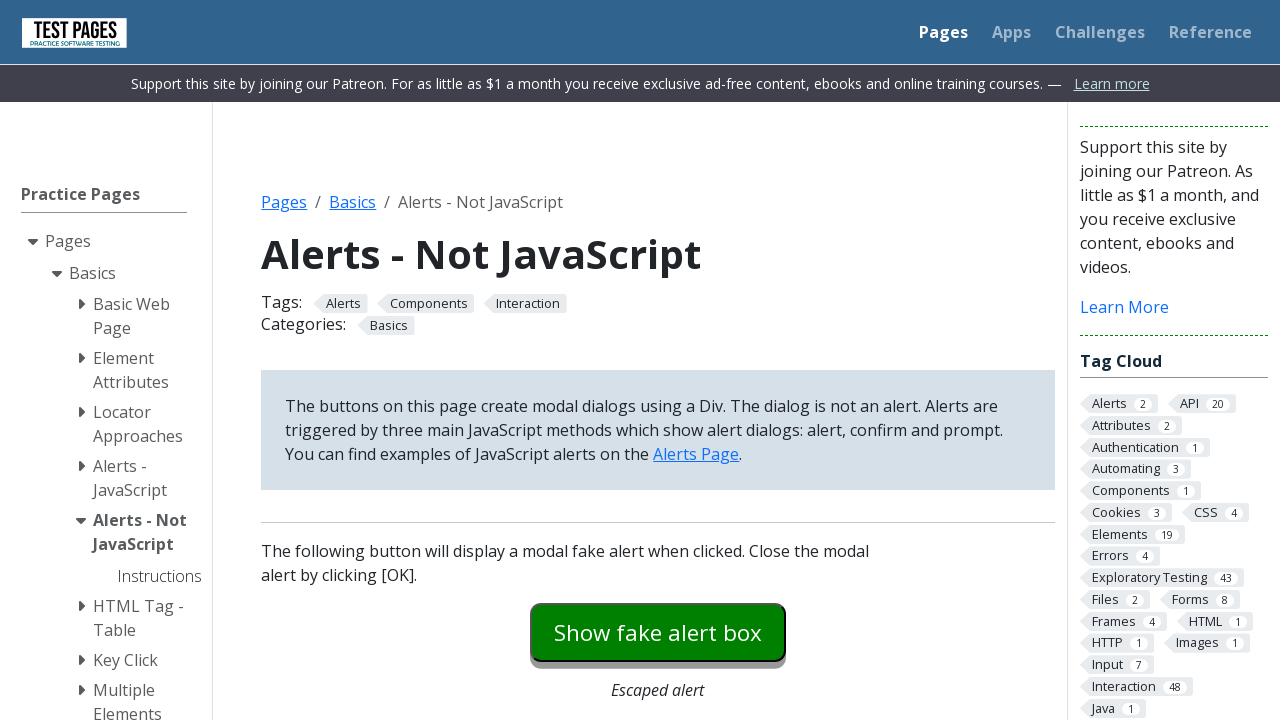

Clicked button to trigger fake modal dialog at (658, 360) on #modaldialog
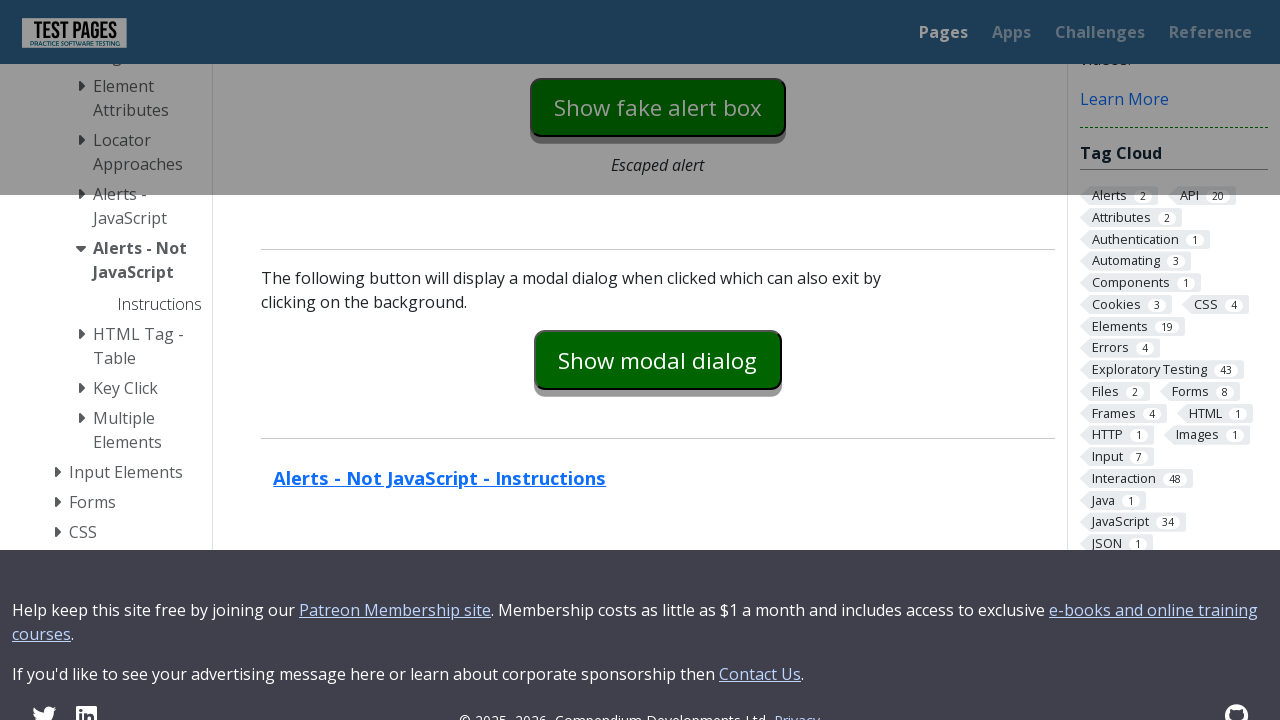

Fake modal dialog appeared and dialog text became visible
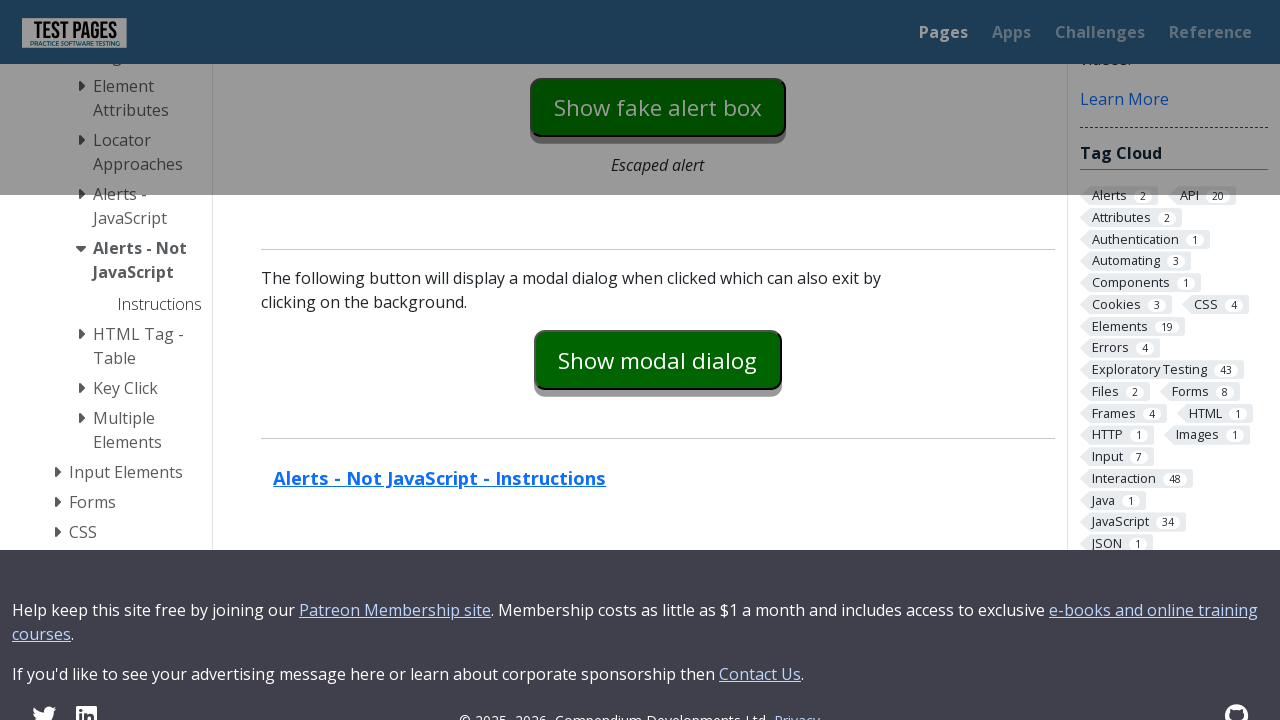

Pressed Escape key on OK button to close modal on #dialog-ok
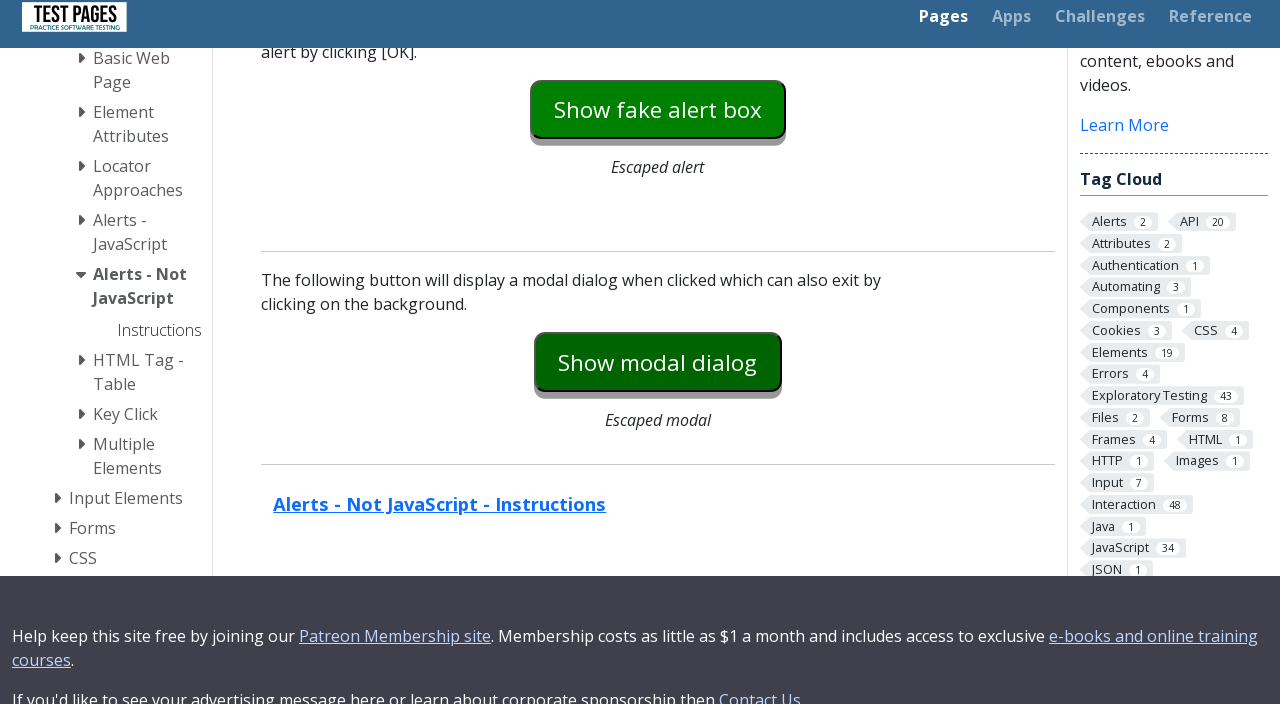

Verified fake modal dialog closed and dialog text is hidden
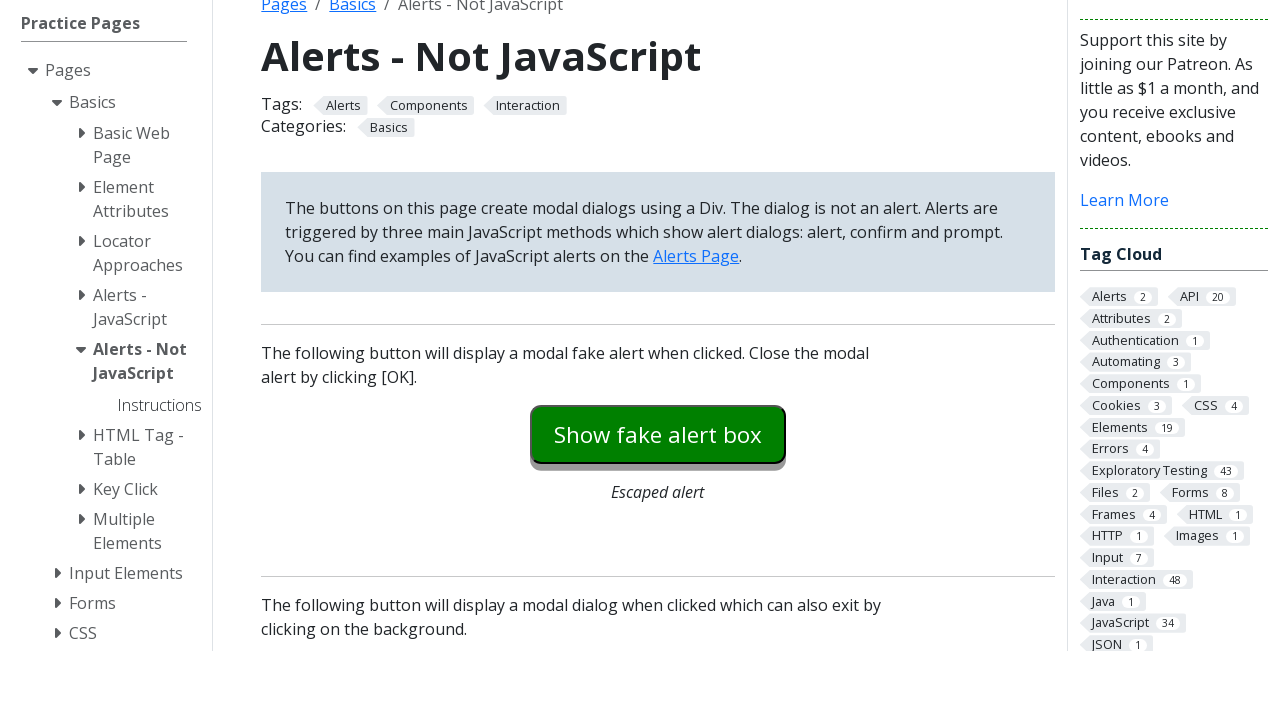

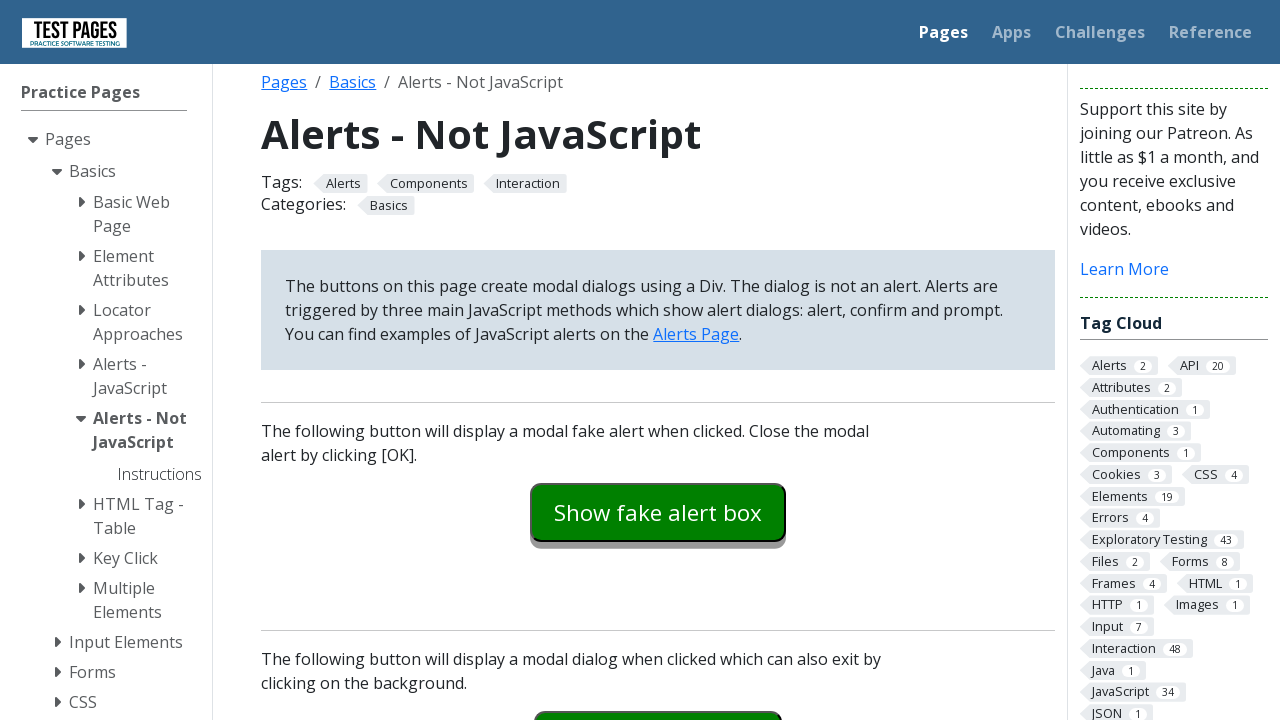